Tests date picker functionality by navigating to the date picker section and entering the current date in a date input field

Starting URL: https://demoapps.qspiders.com/ui?scenario=1

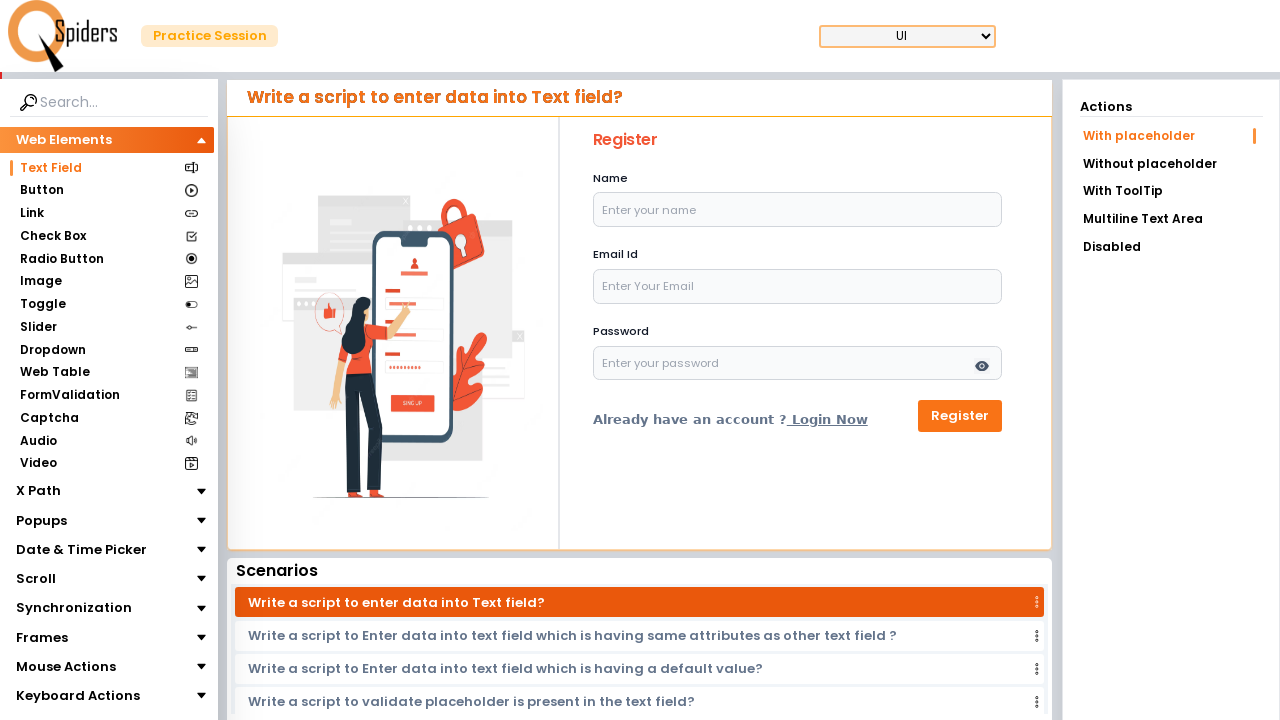

Clicked on Date & Time Picker section at (82, 550) on xpath=//section[text()='Date & Time Picker']
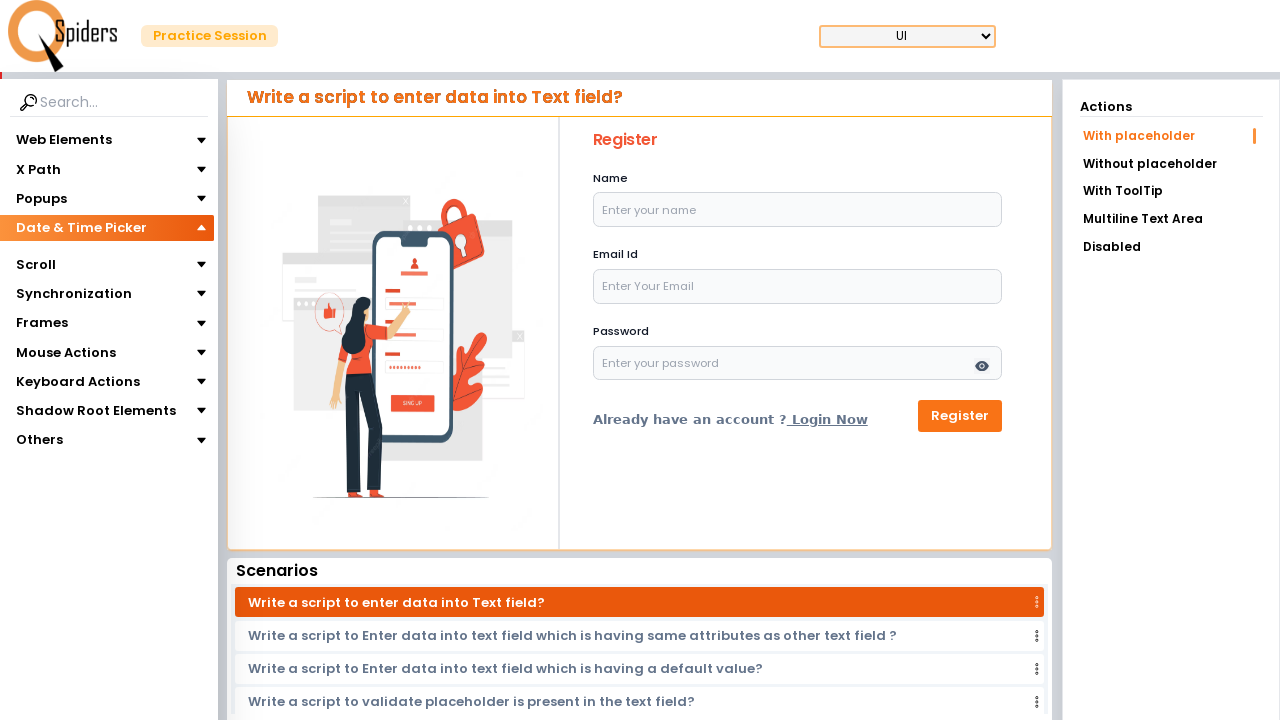

Clicked on Date Picker subsection at (56, 256) on xpath=//section[text()='Date Picker']
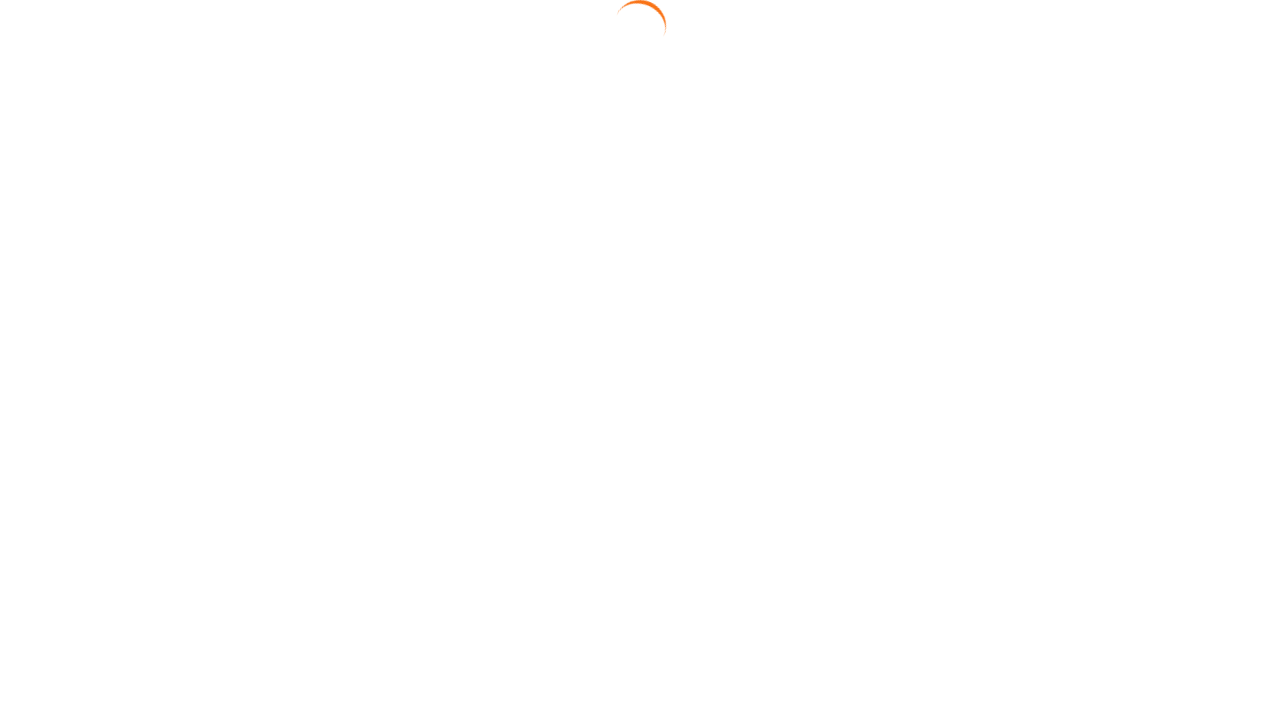

Generated current date: 26-02-2026
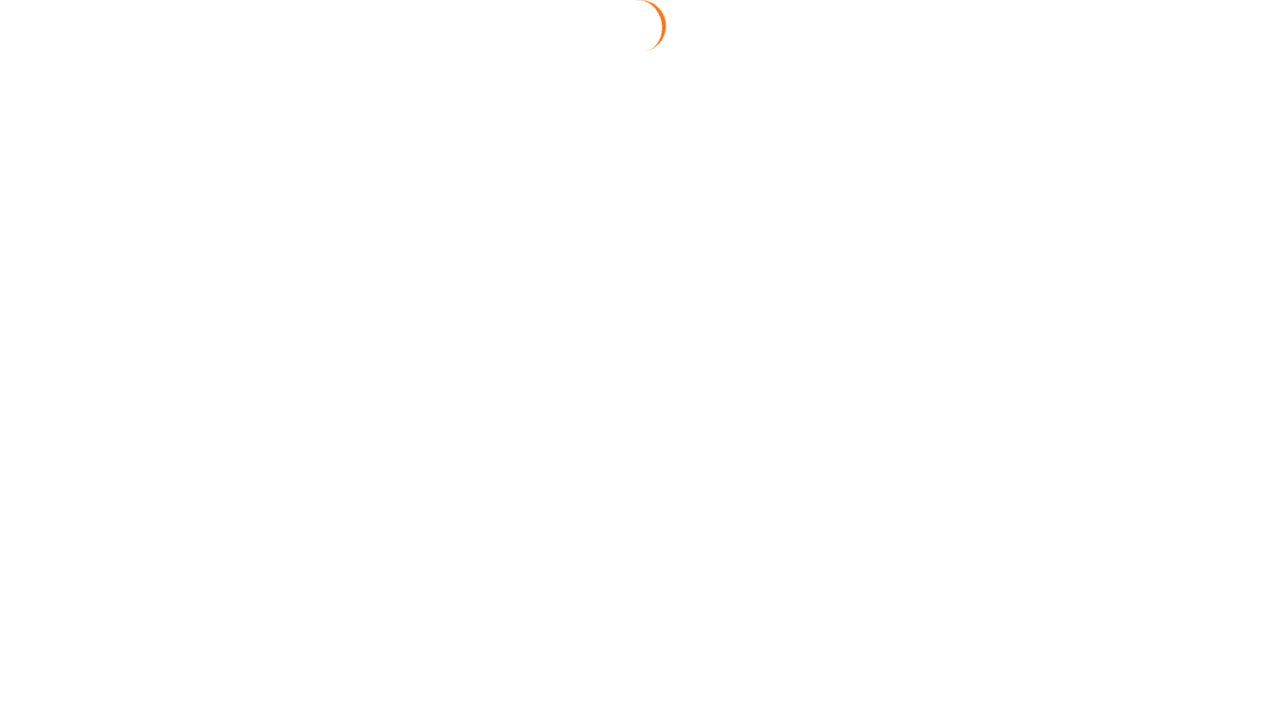

Filled date input field with current date: 26-02-2026 on //input[@placeholder='Select A Date']
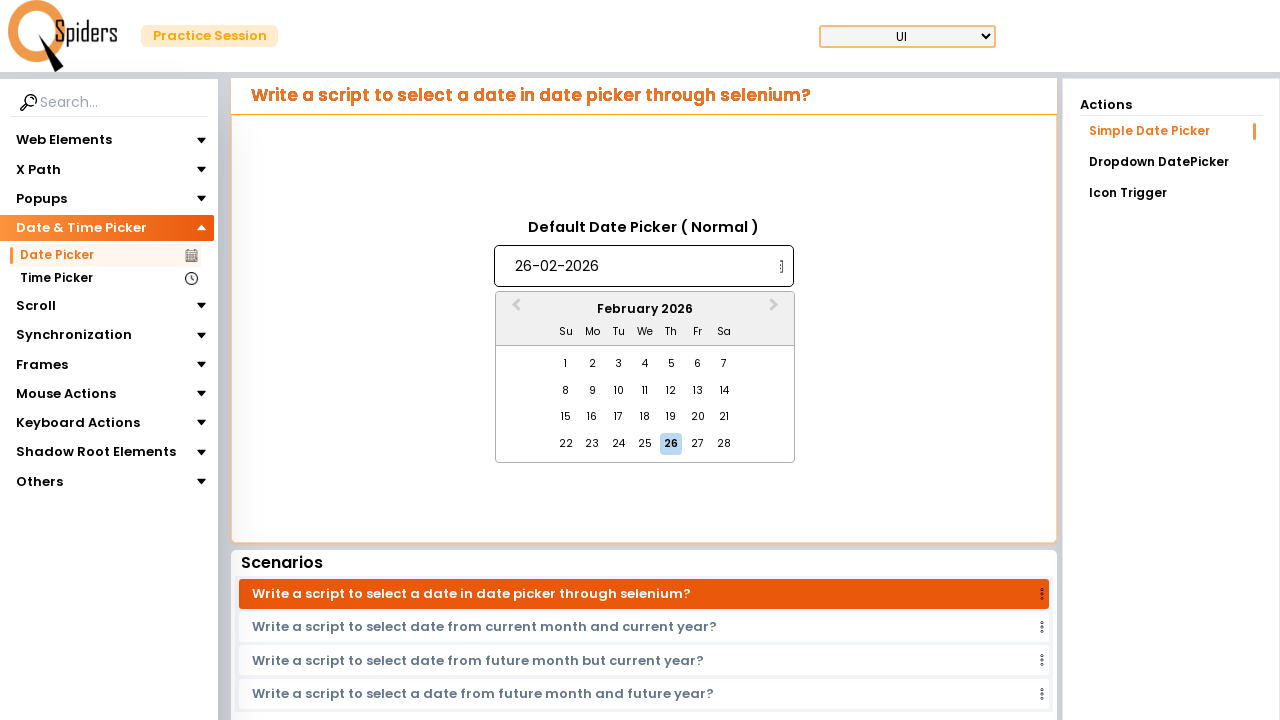

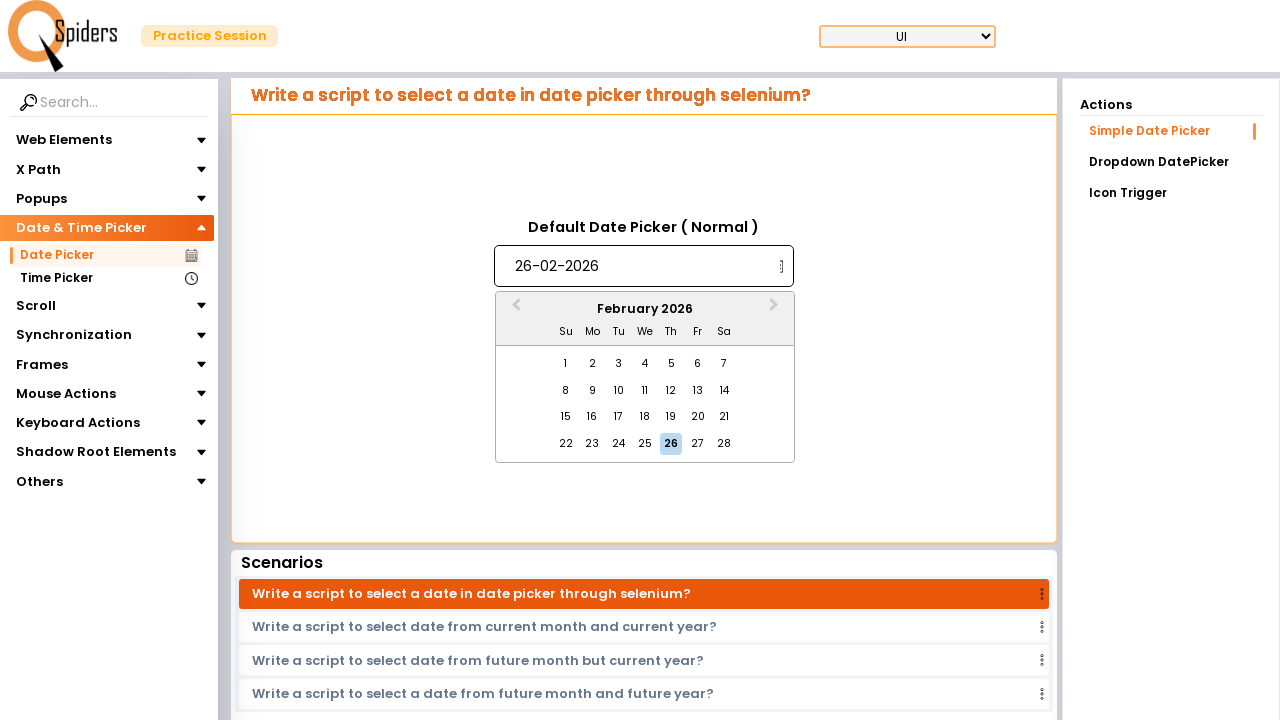